Tests drag and drop functionality by dragging an element and dropping it onto a target area

Starting URL: http://jqueryui.com/resources/demos/droppable/default.html

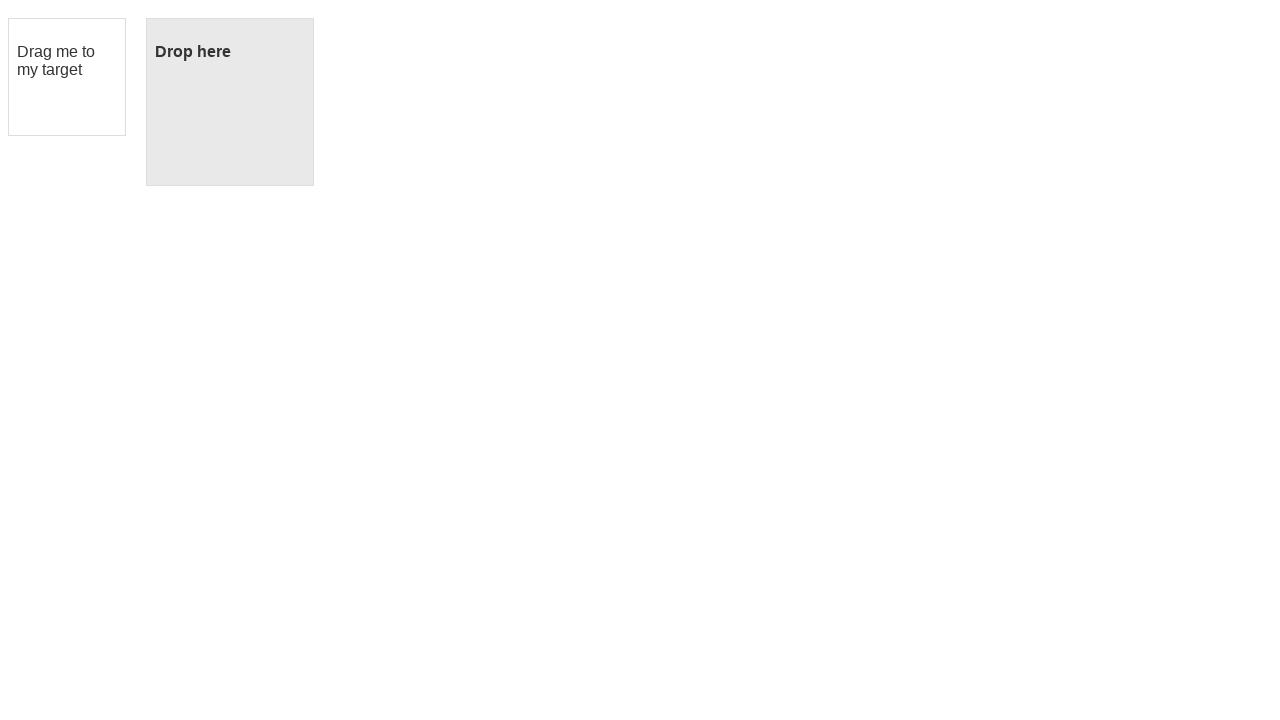

Located draggable element
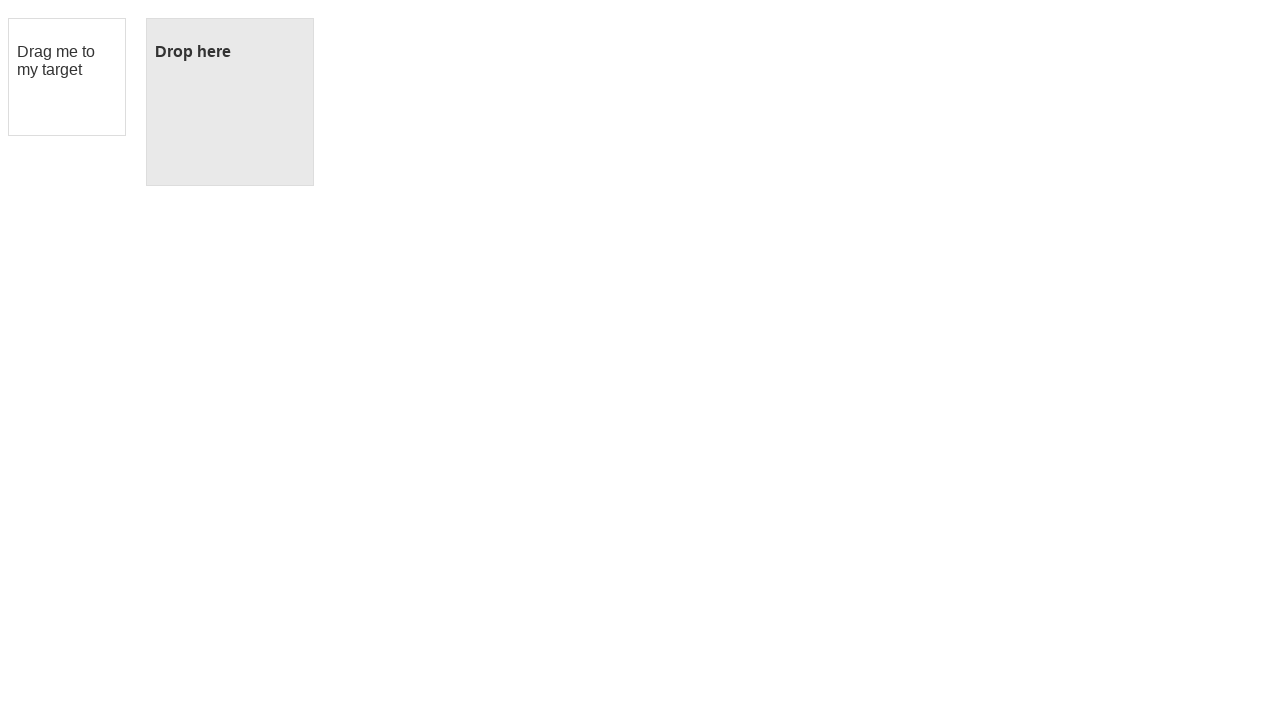

Located droppable target element
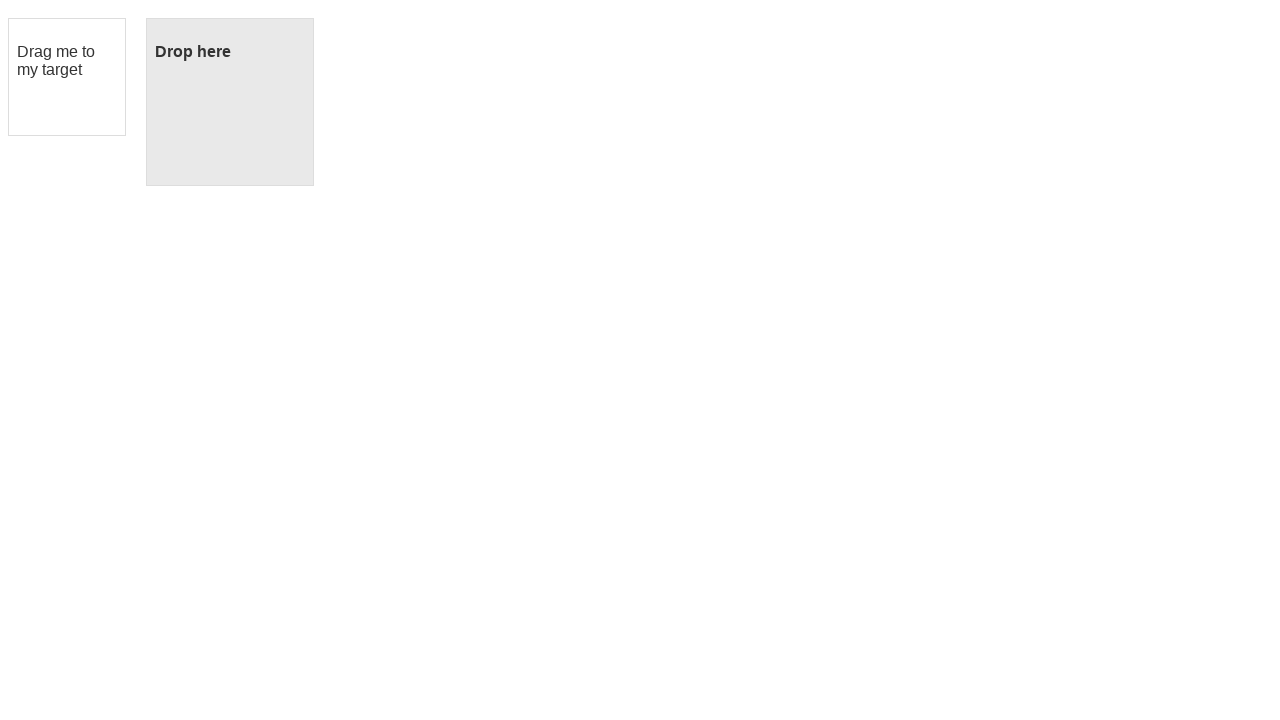

Dragged element to droppable target at (230, 102)
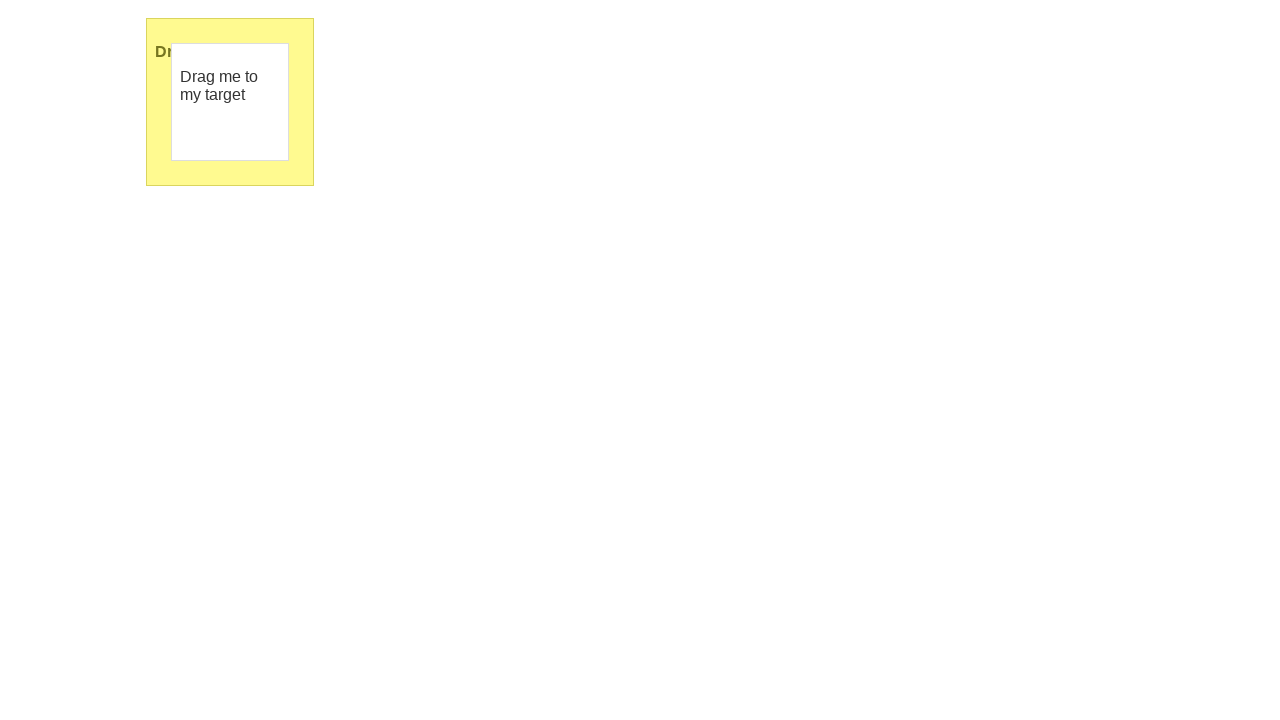

Retrieved droppable element text to verify drop success
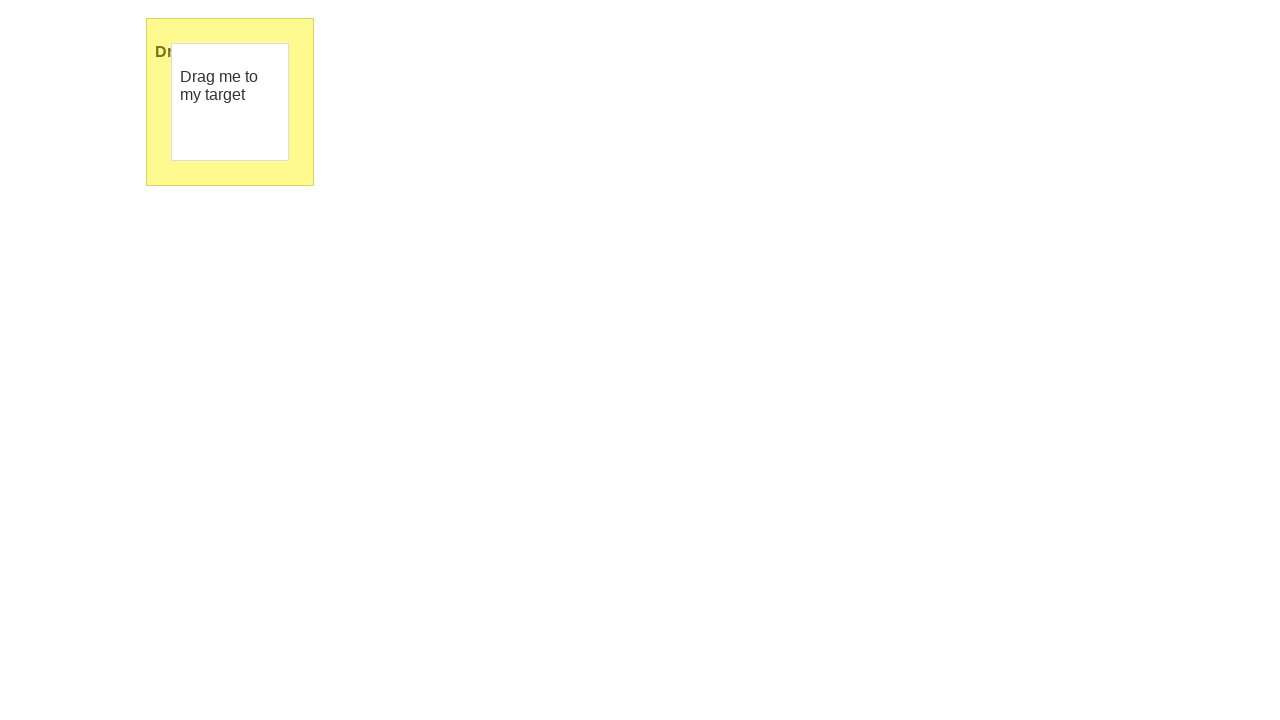

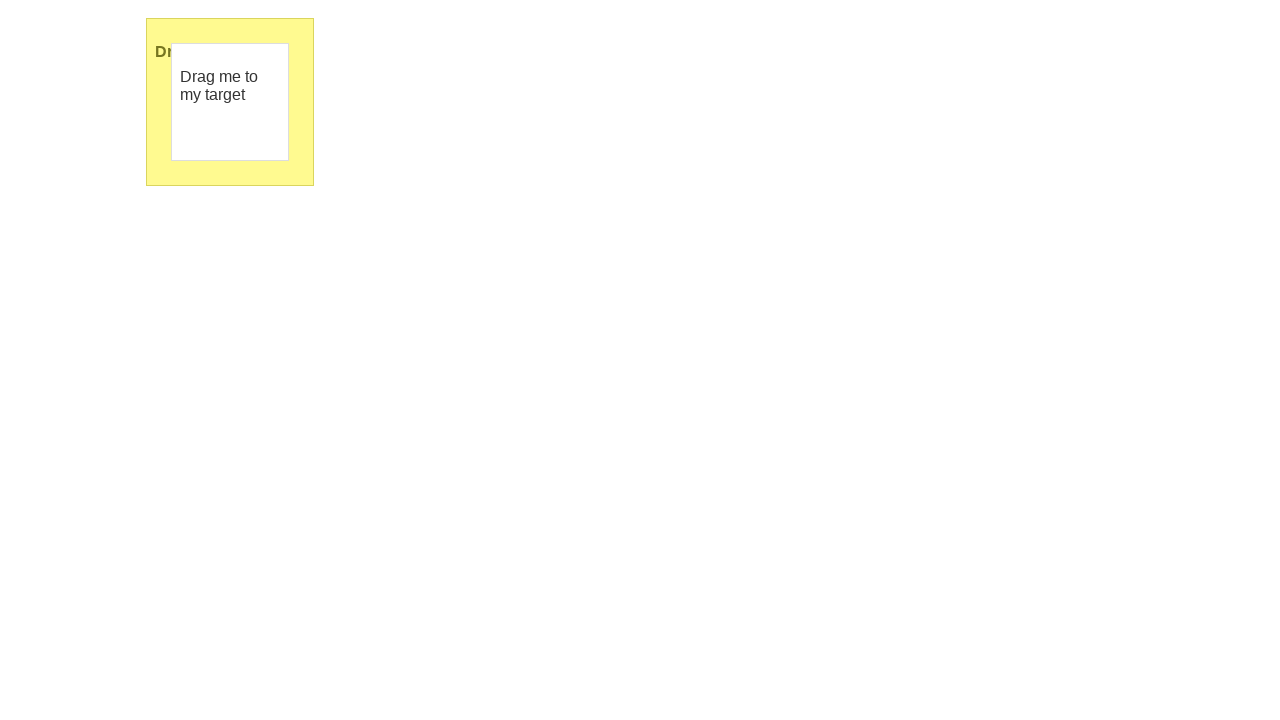